Tests that the registration page displays correctly in Portuguese by selecting the Portuguese language and verifying that form labels and placeholders are in Portuguese.

Starting URL: https://app2.artia.com/users/registration

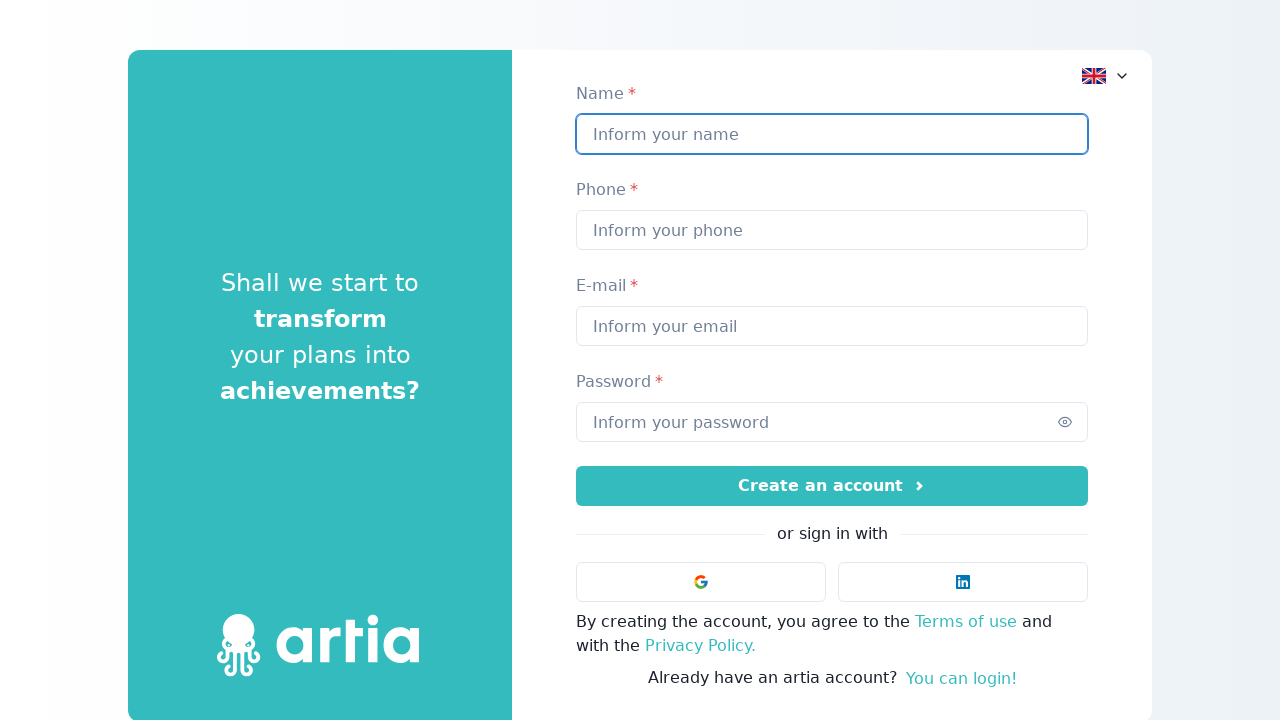

Clicked on language selector dropdown at (1106, 76) on [data-test-id="language-selector"]
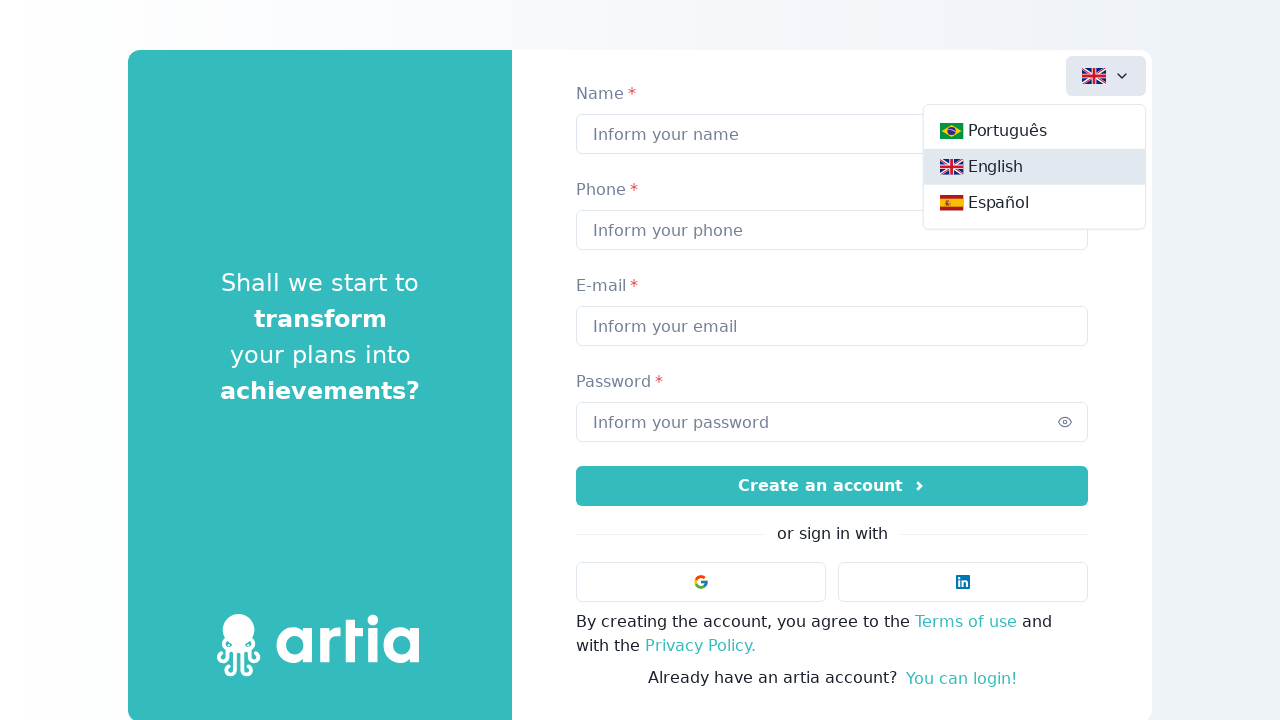

Selected Portuguese language option at (1034, 131) on [data-test-id="pt-button"]
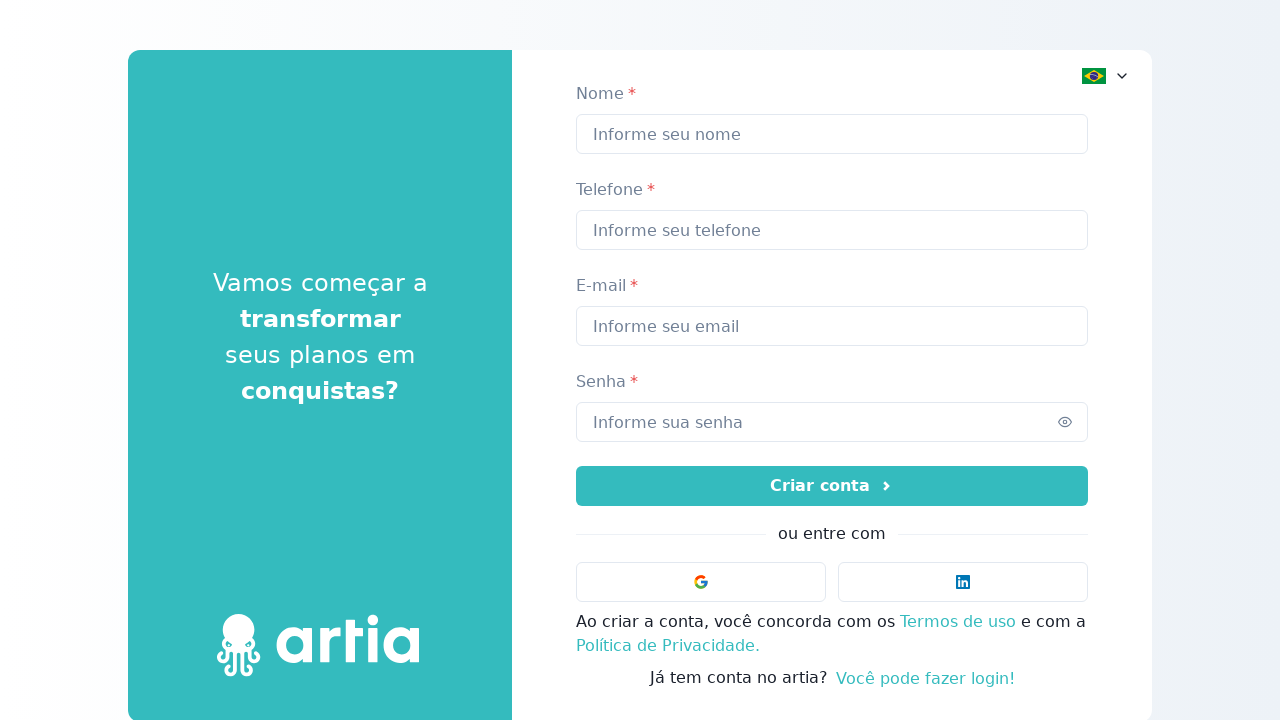

Verified registration form loaded with Portuguese labels
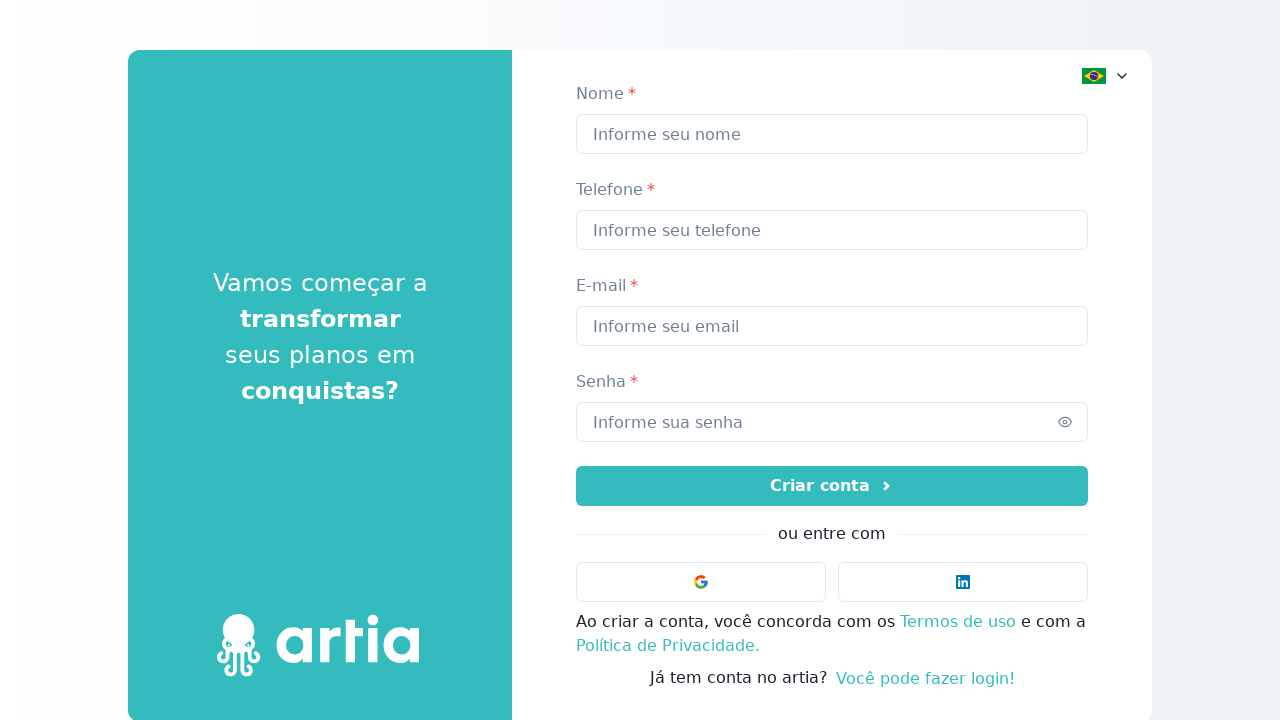

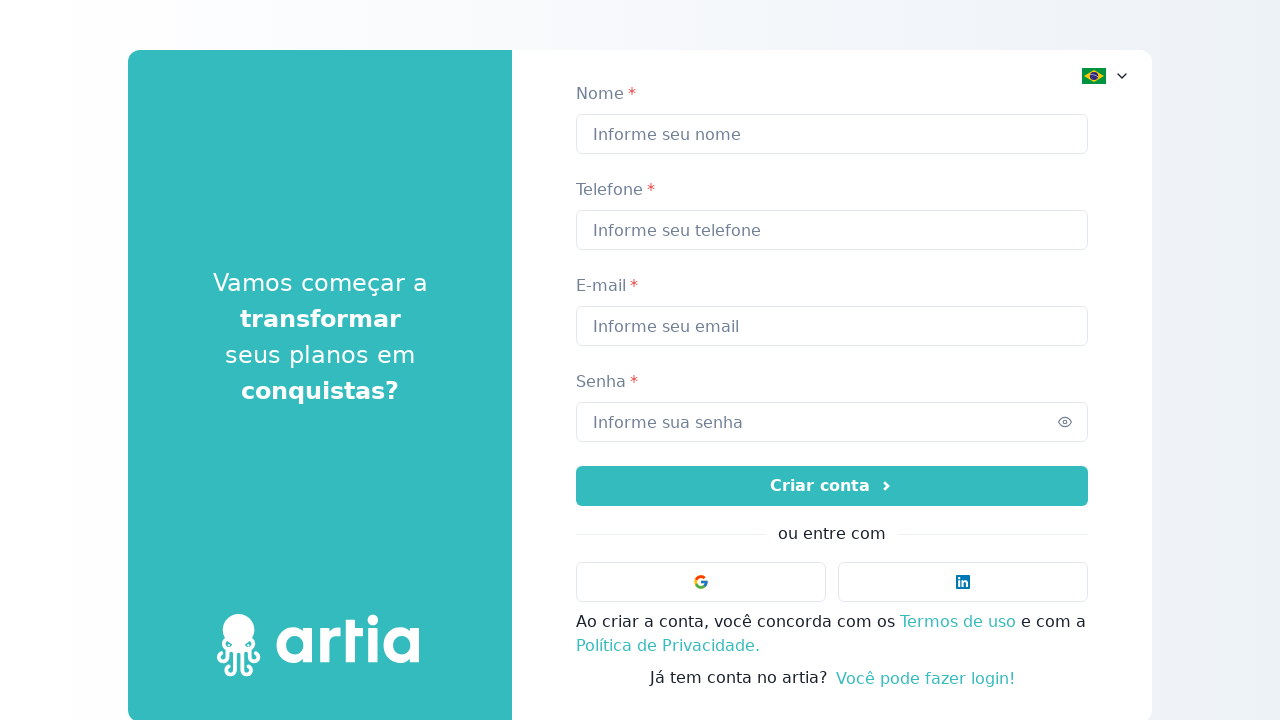